Tests checkbox toggle functionality

Starting URL: https://bonigarcia.dev/selenium-webdriver-java/web-form.html

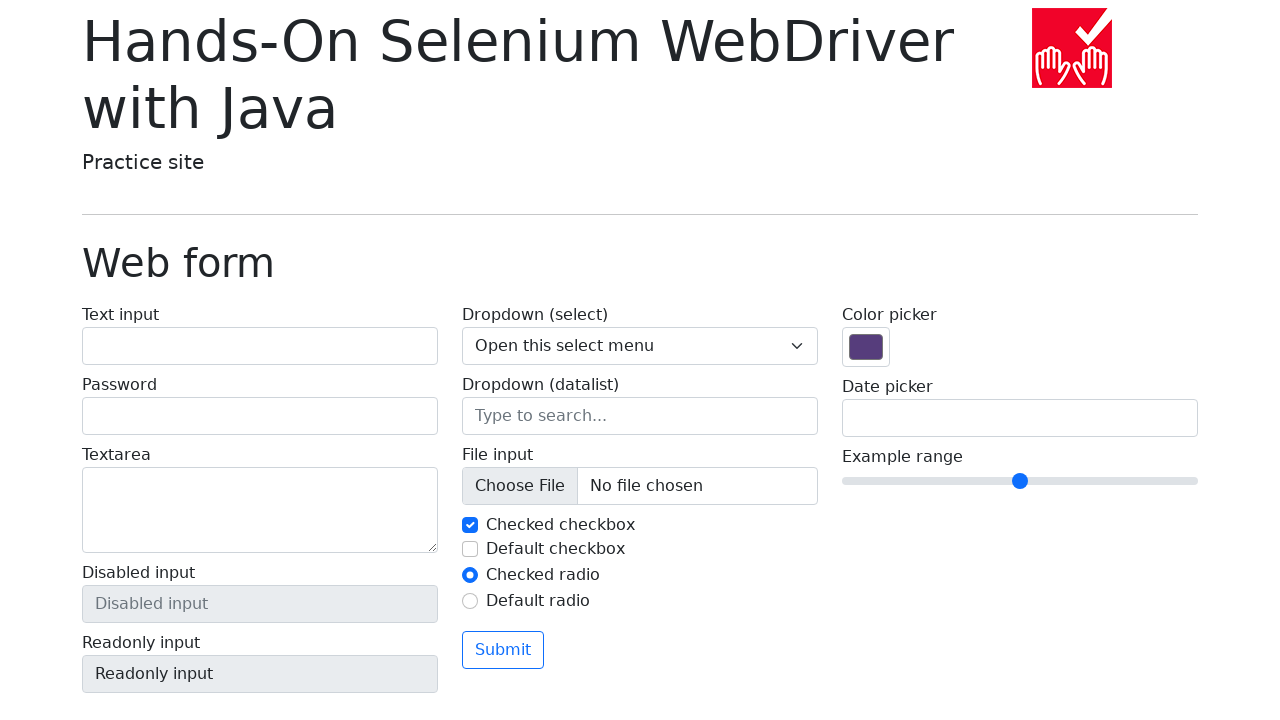

Navigated to web form page
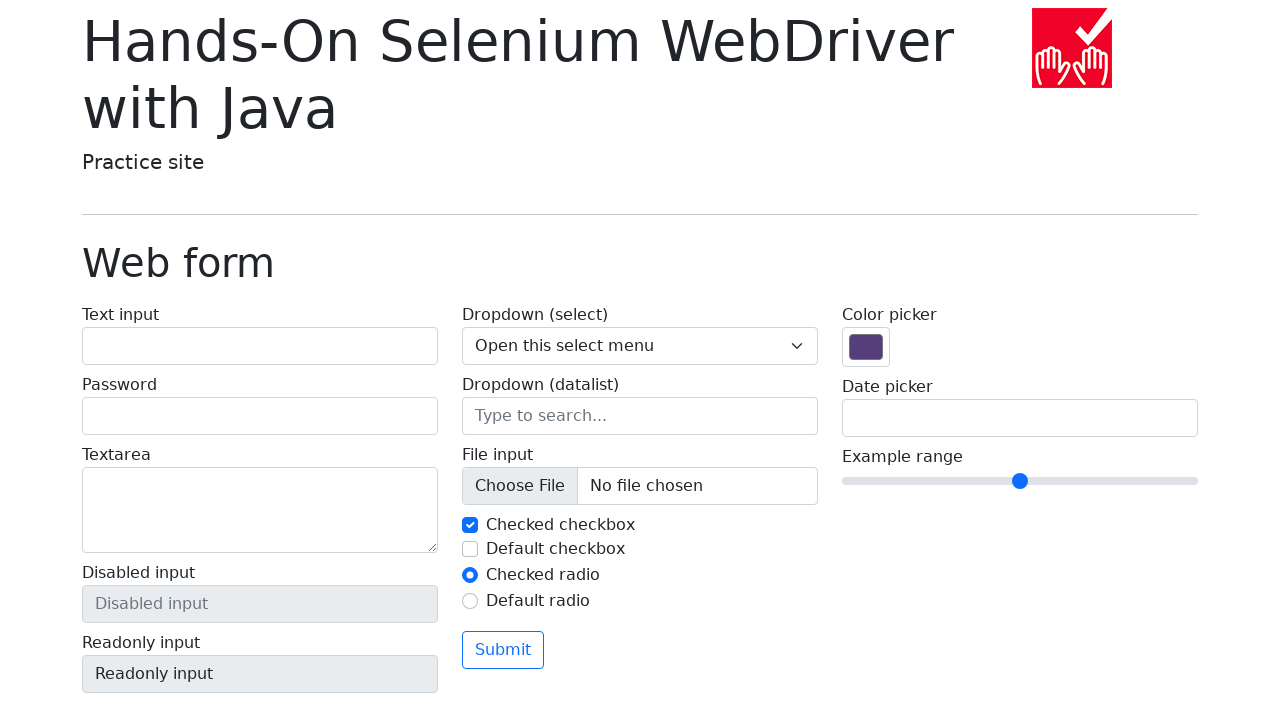

Located checkbox elements
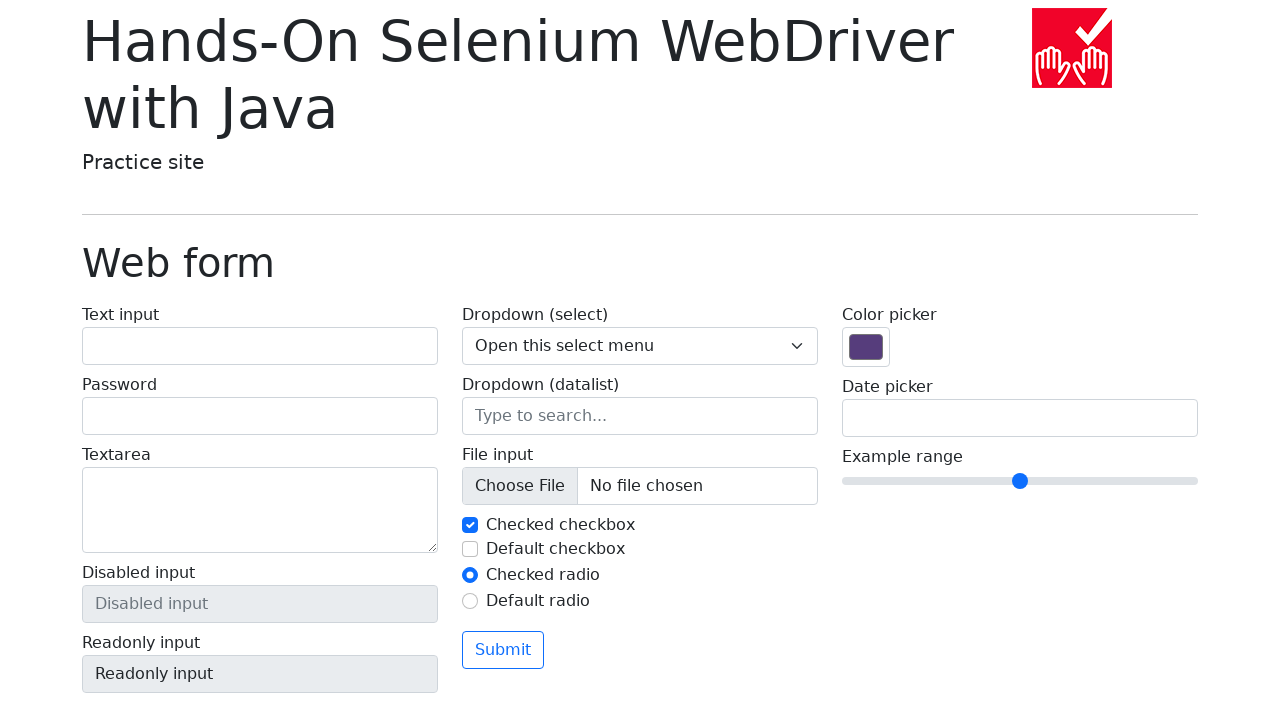

Checked initial state of checkbox 1: True
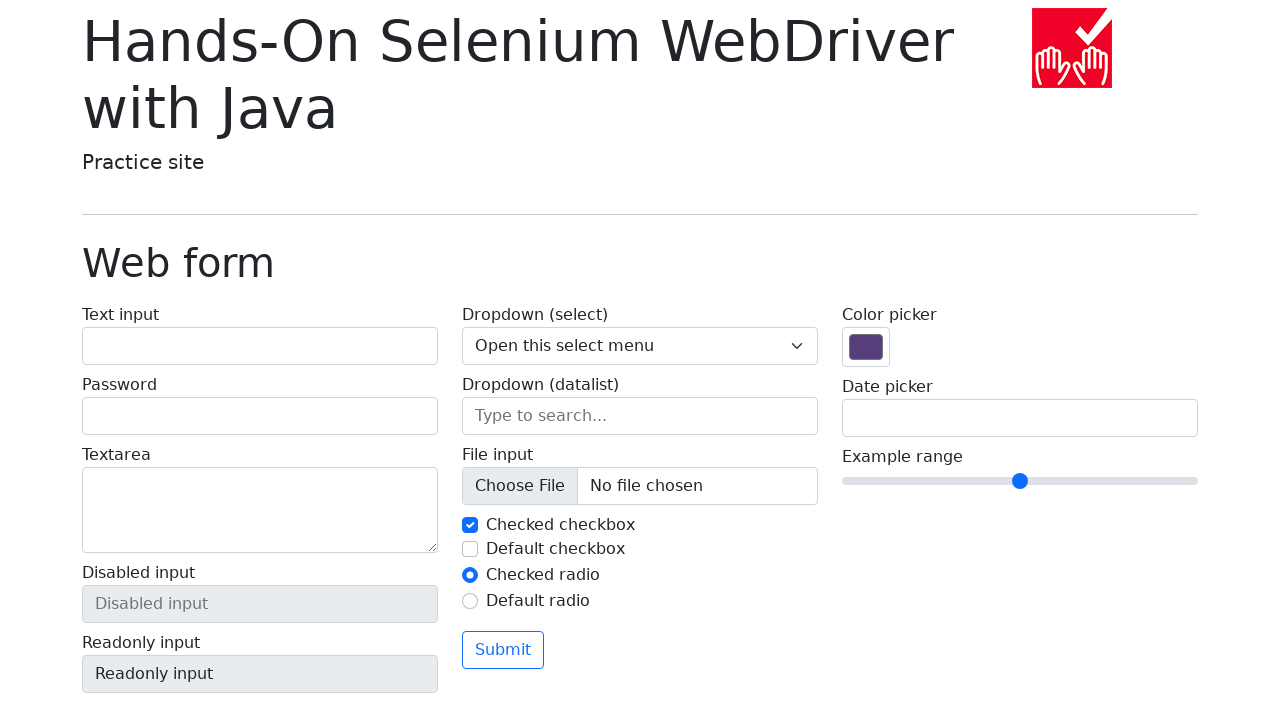

Checked initial state of checkbox 2: False
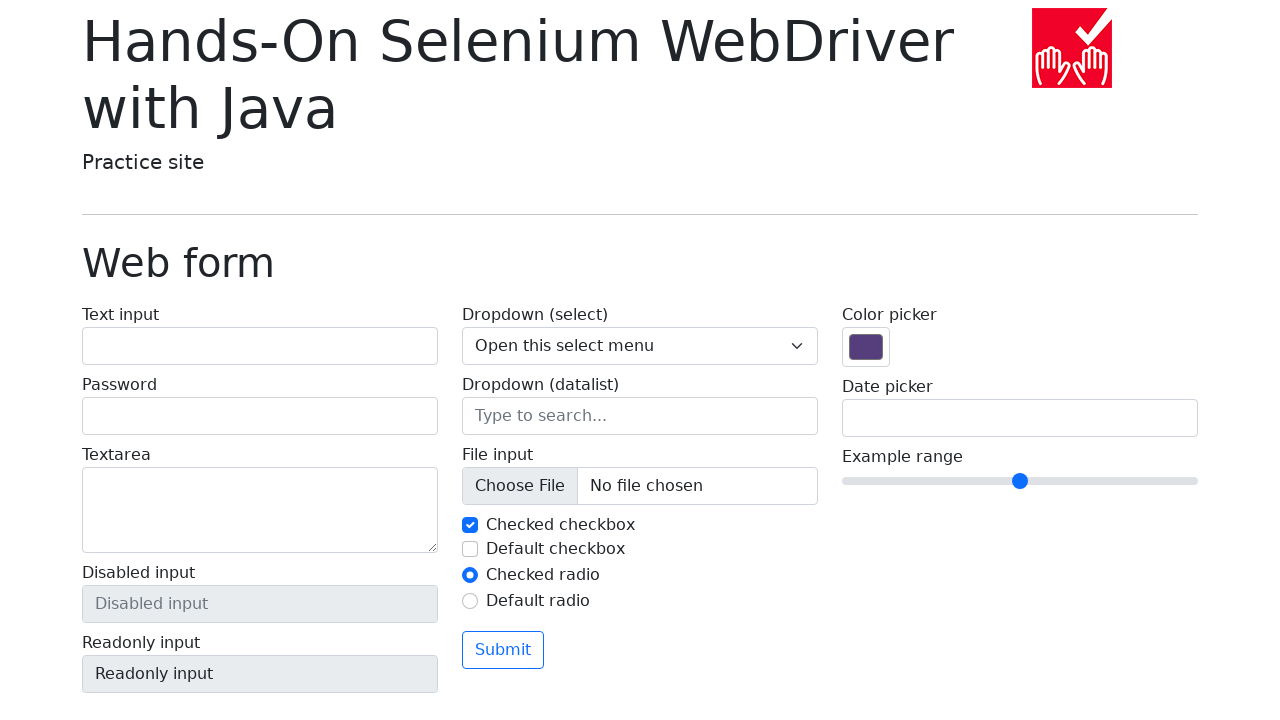

Clicked checkbox 1 to toggle at (470, 525) on input#my-check-1
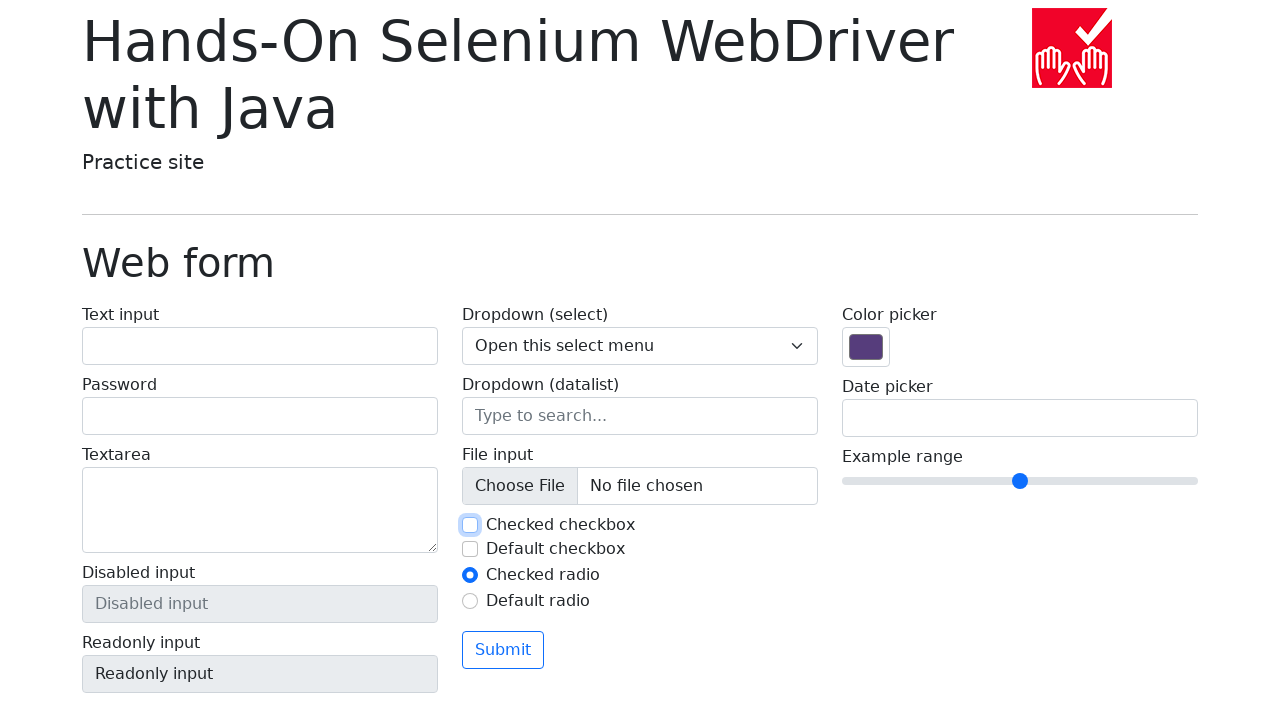

Clicked checkbox 2 to toggle at (470, 549) on input#my-check-2
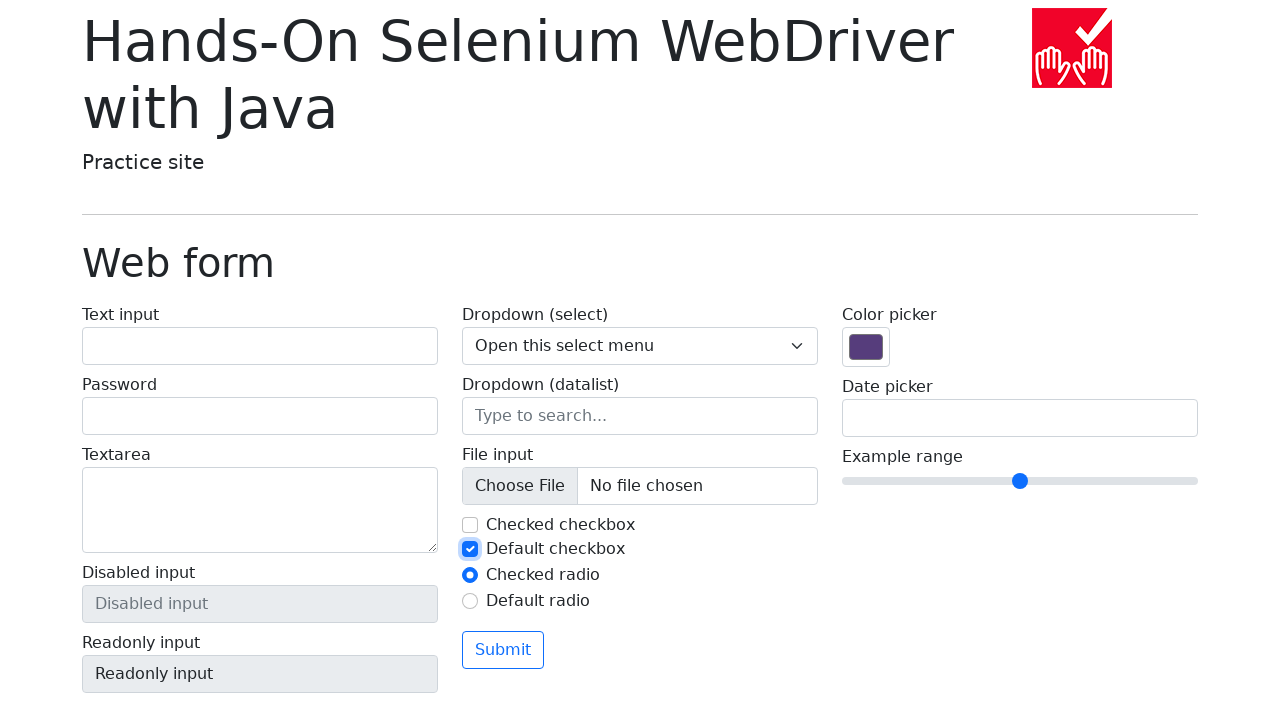

Verified checkbox 1 state changed
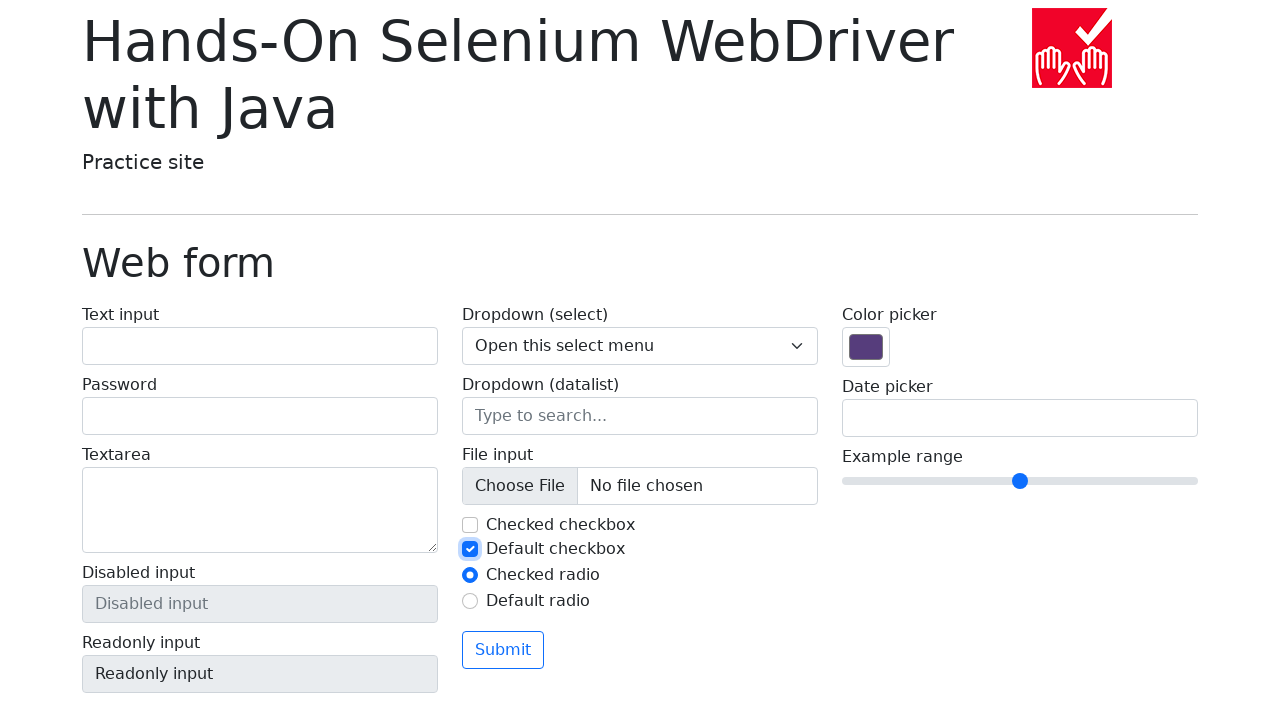

Verified checkbox 2 state changed
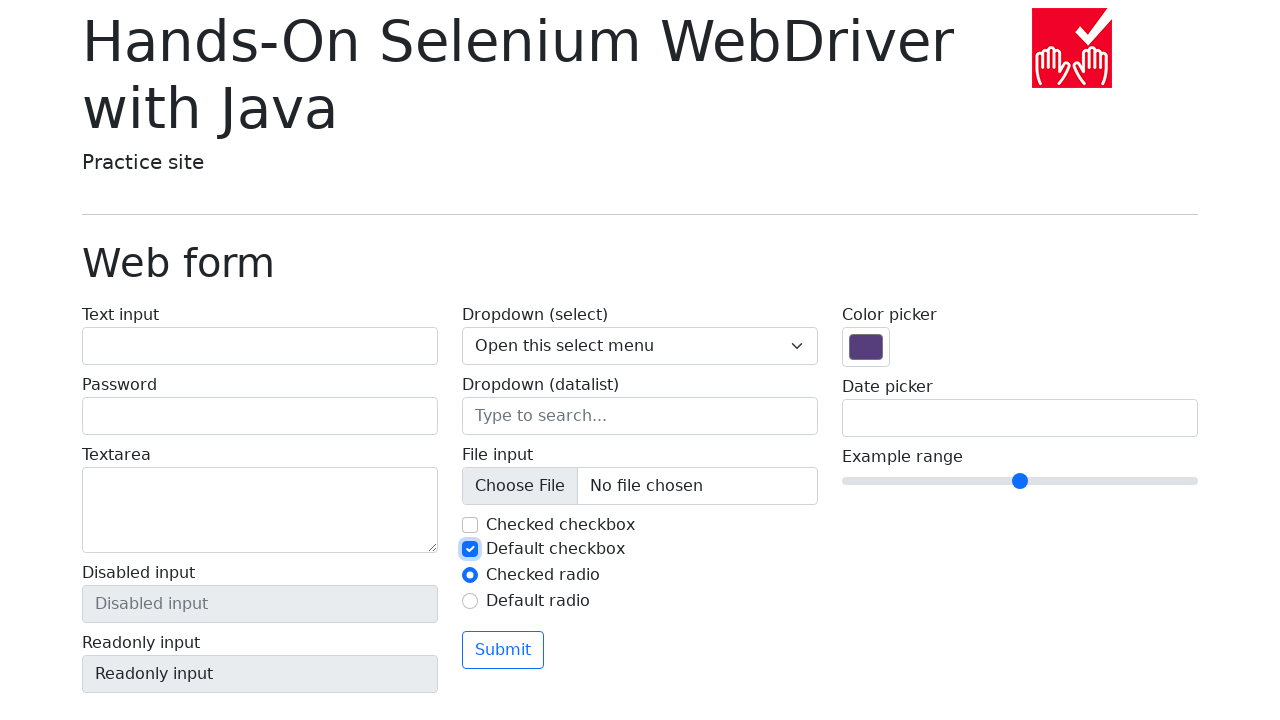

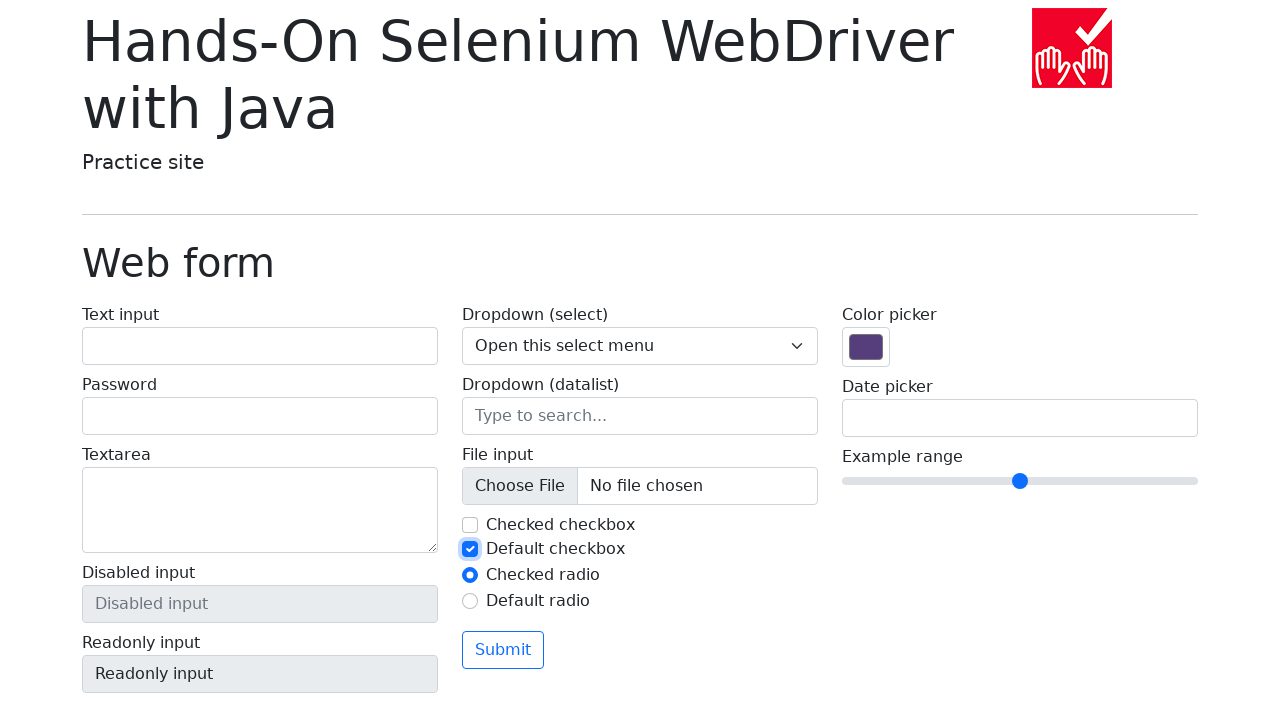